Tests a math calculation form by reading a value from the page, computing a logarithmic formula, filling in the answer, clicking a checkbox, and submitting the form.

Starting URL: http://SunInJuly.github.io/execute_script.html

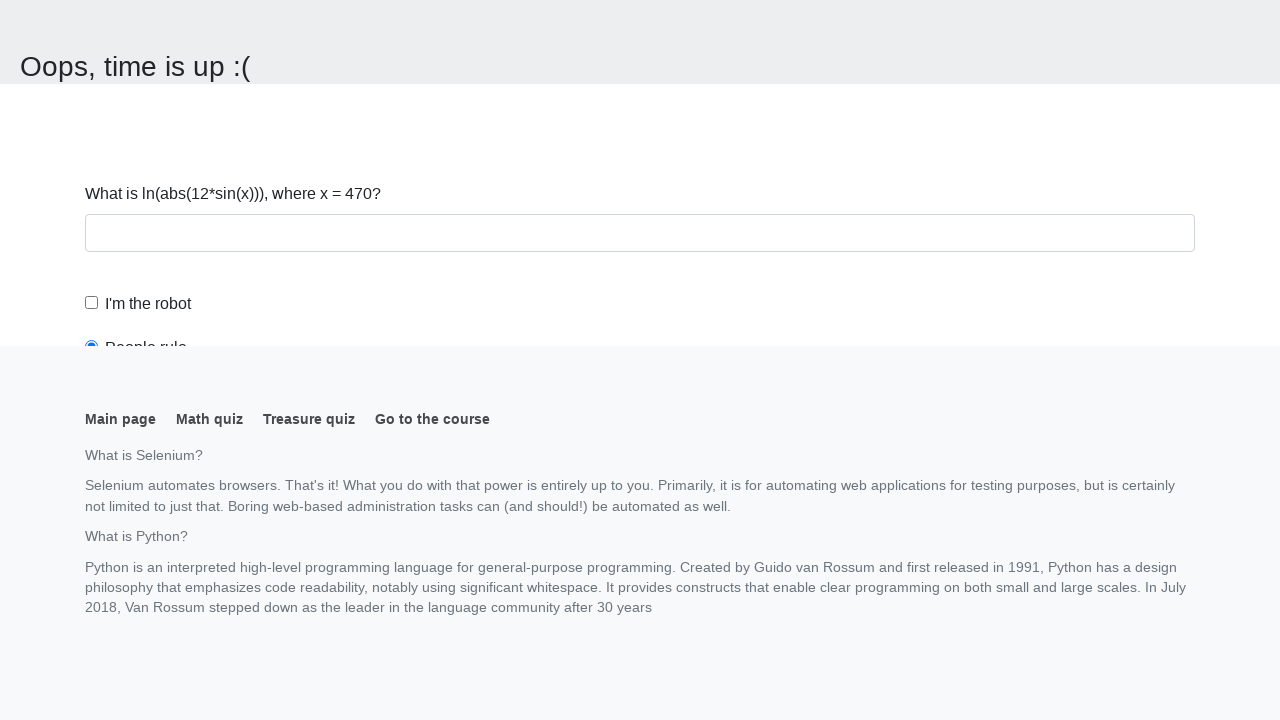

Navigated to math calculation form page
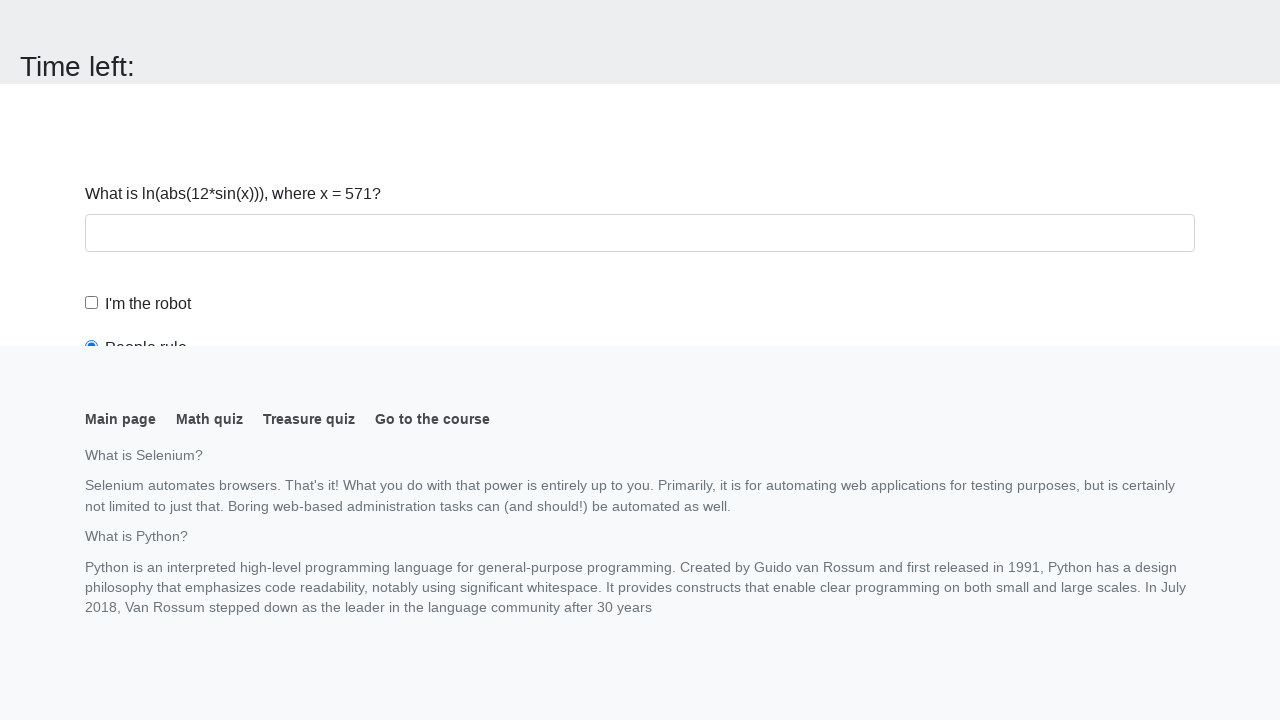

Read input value from page element
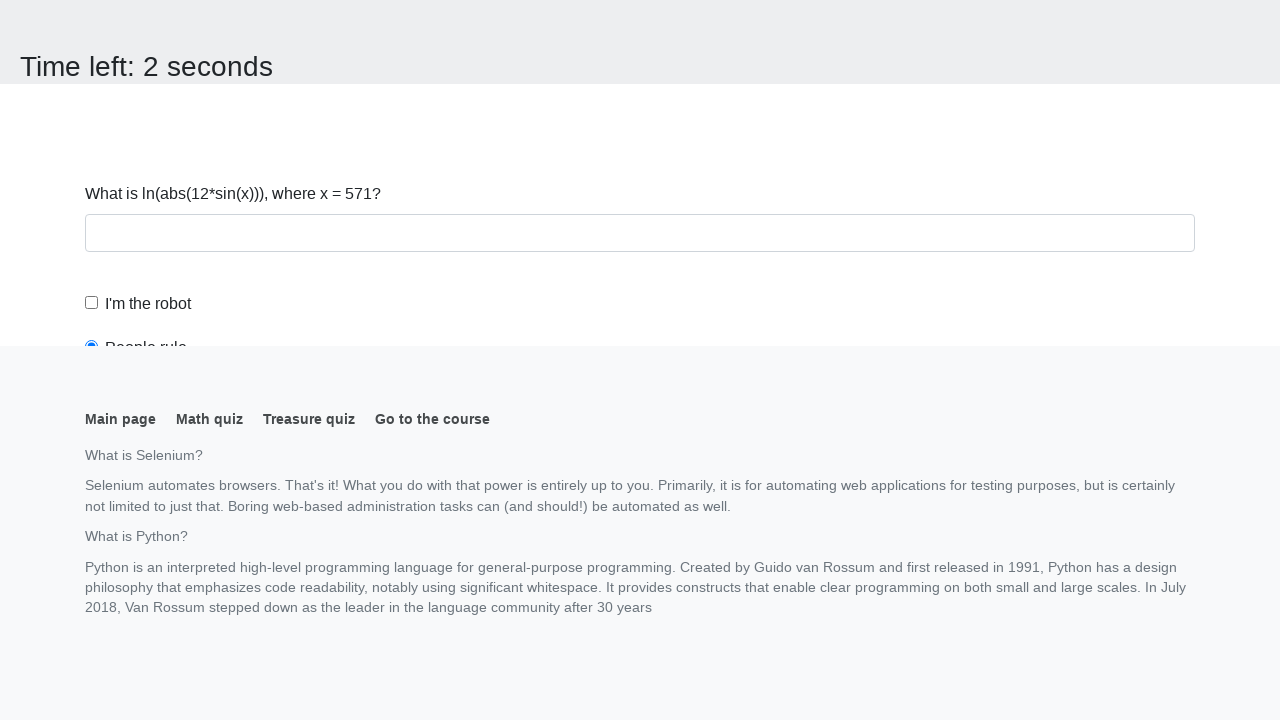

Parsed input value as integer: 571
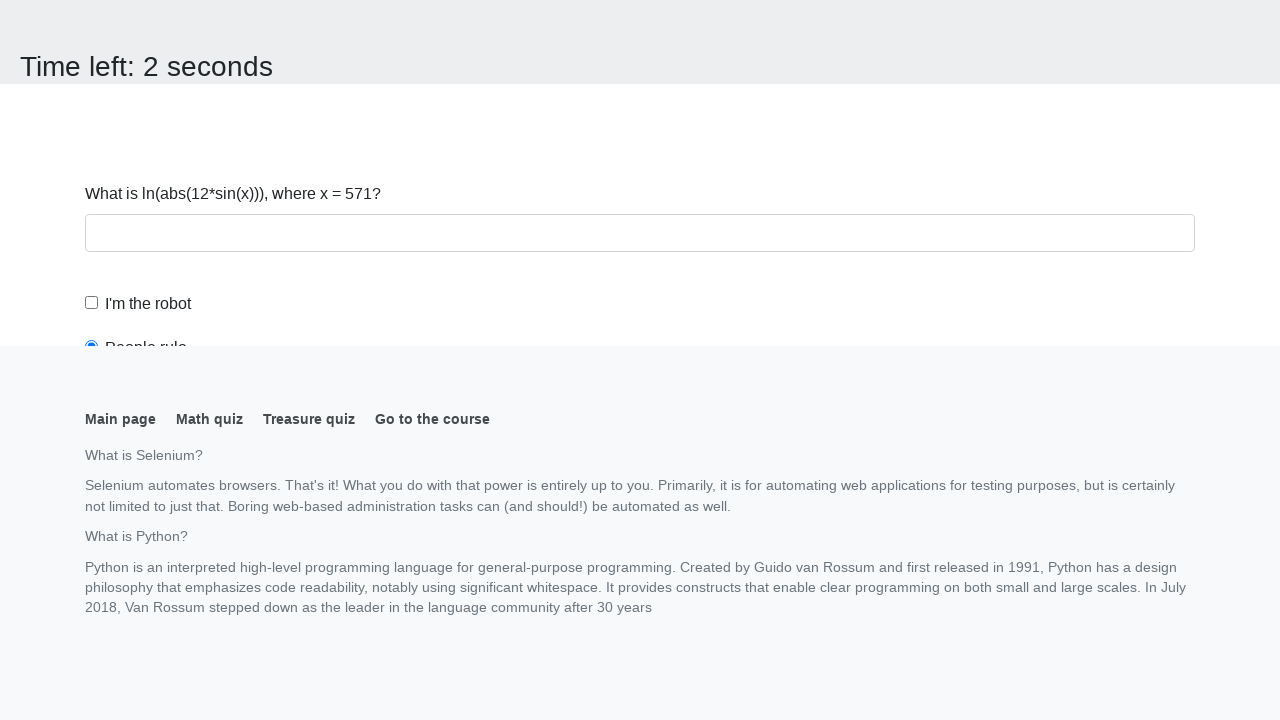

Calculated logarithmic formula result: 2.1225539677169705
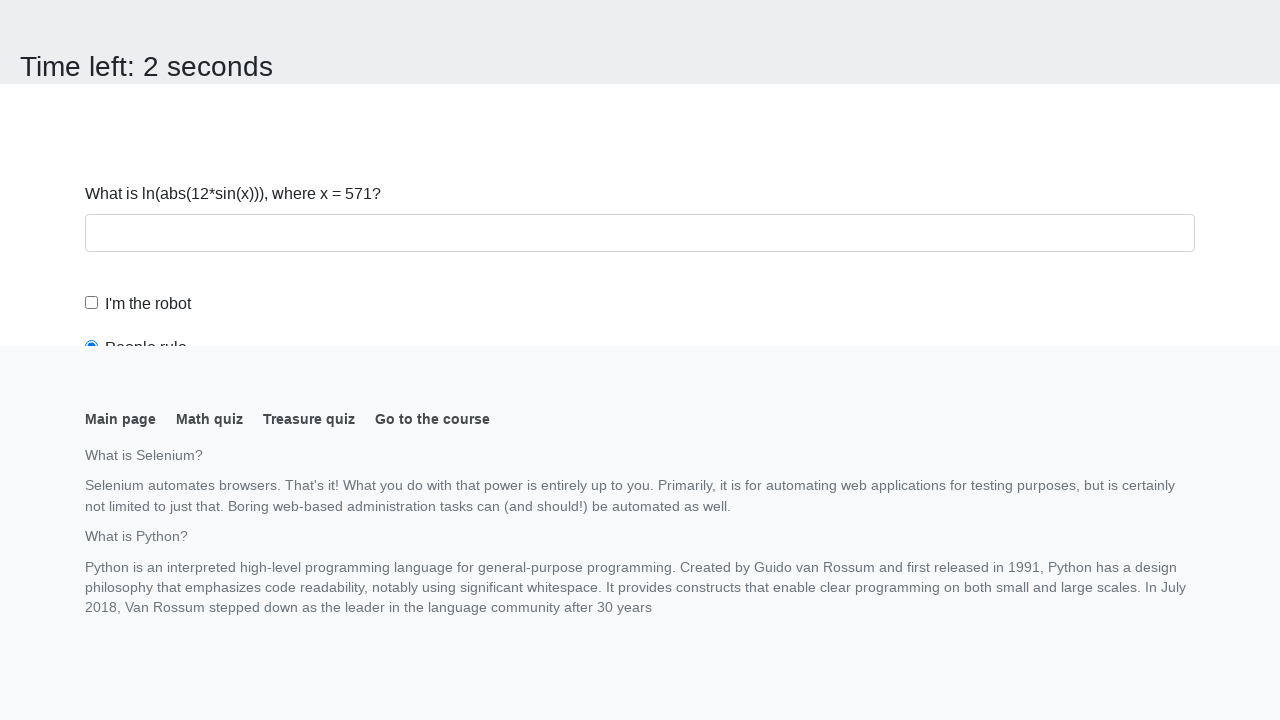

Filled answer field with calculated value on #answer
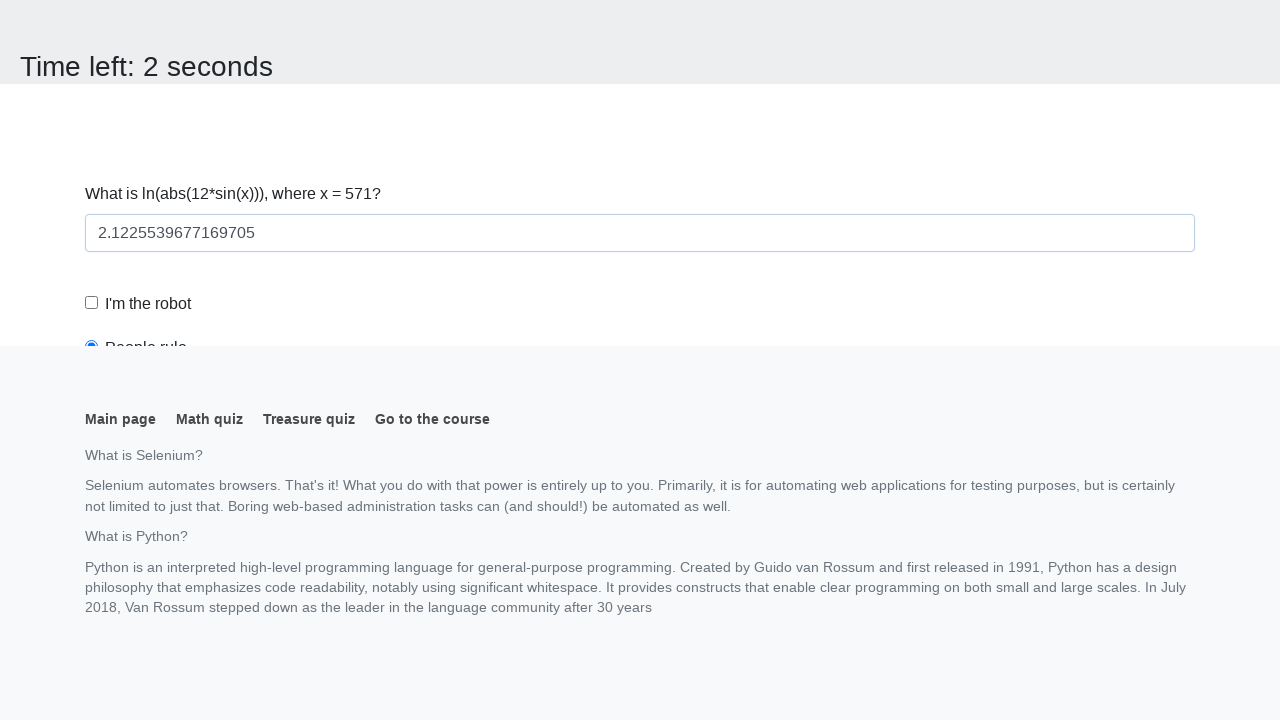

Clicked robot checkbox at (92, 303) on #robotCheckbox
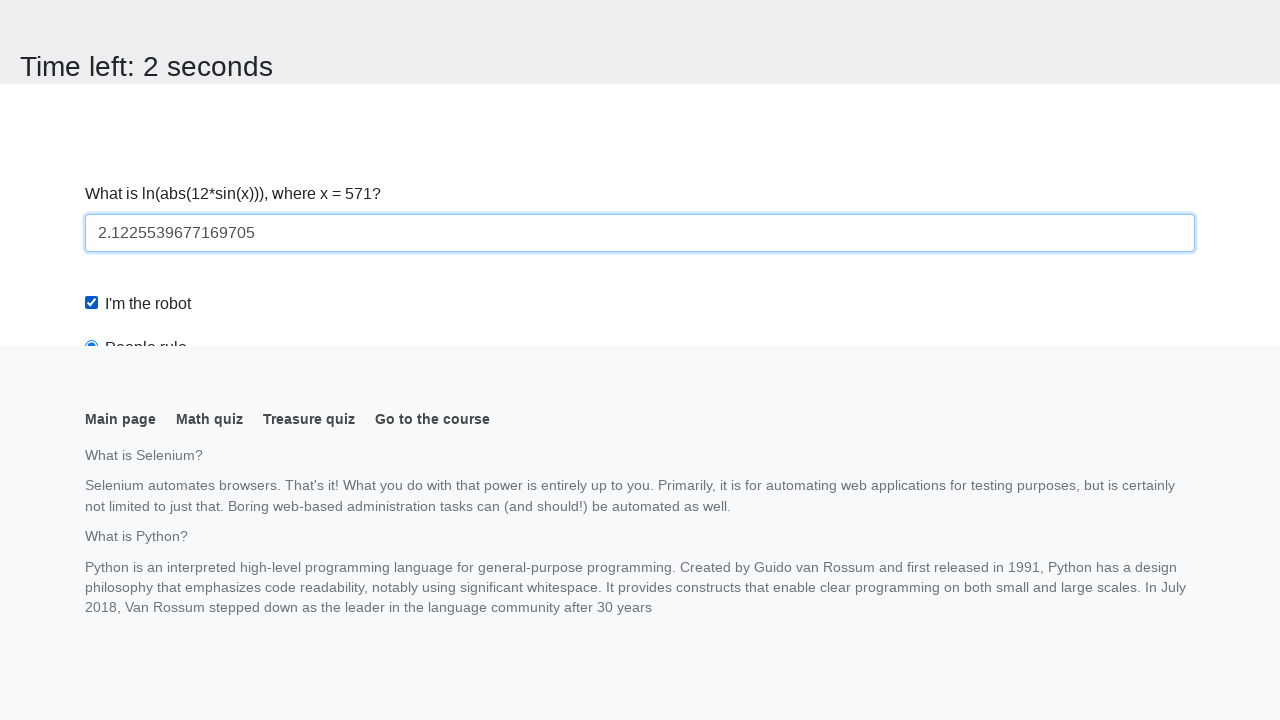

Clicked robots rule checkbox at (92, 7) on #robotsRule
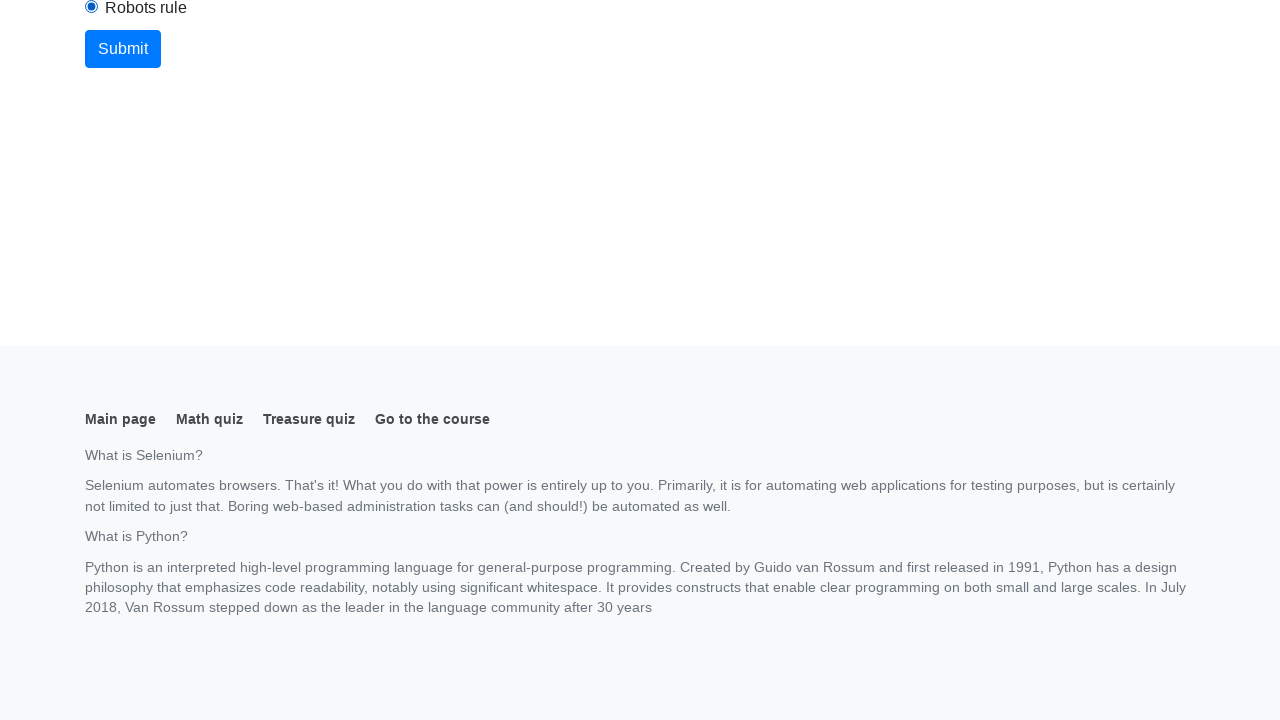

Clicked form submit button at (123, 49) on xpath=//button[@type='submit']
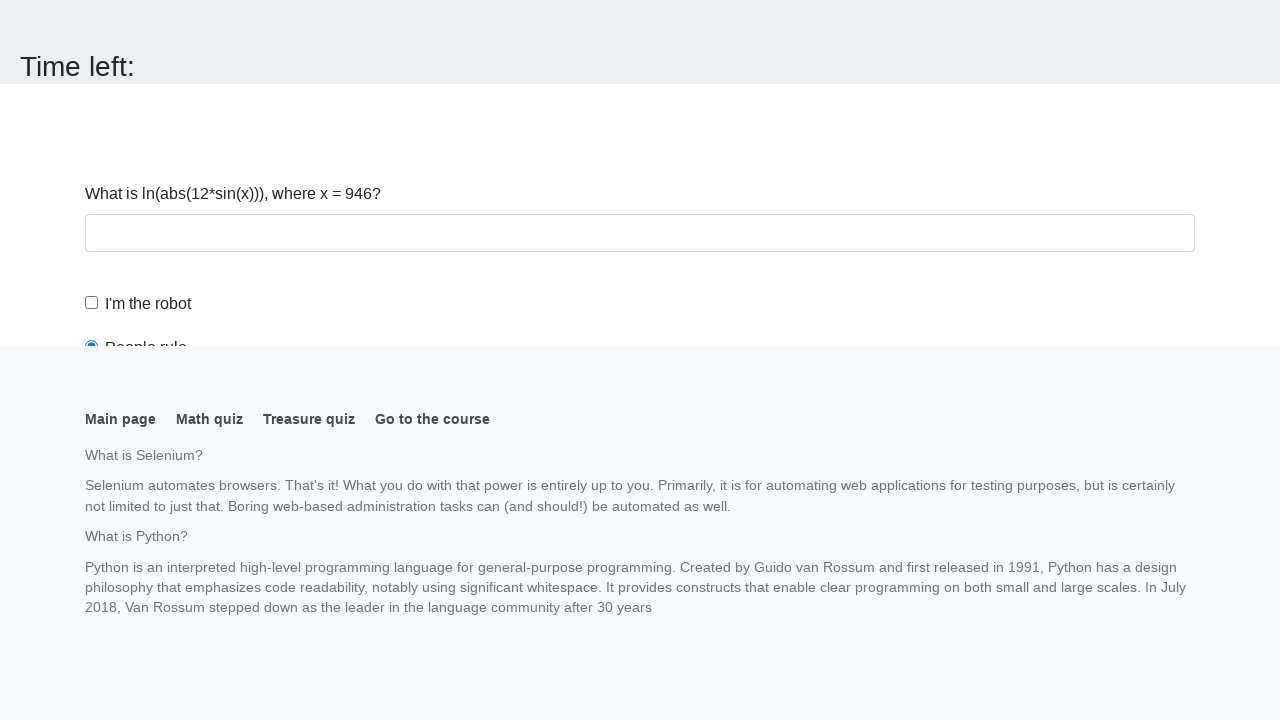

Waited for form submission to complete
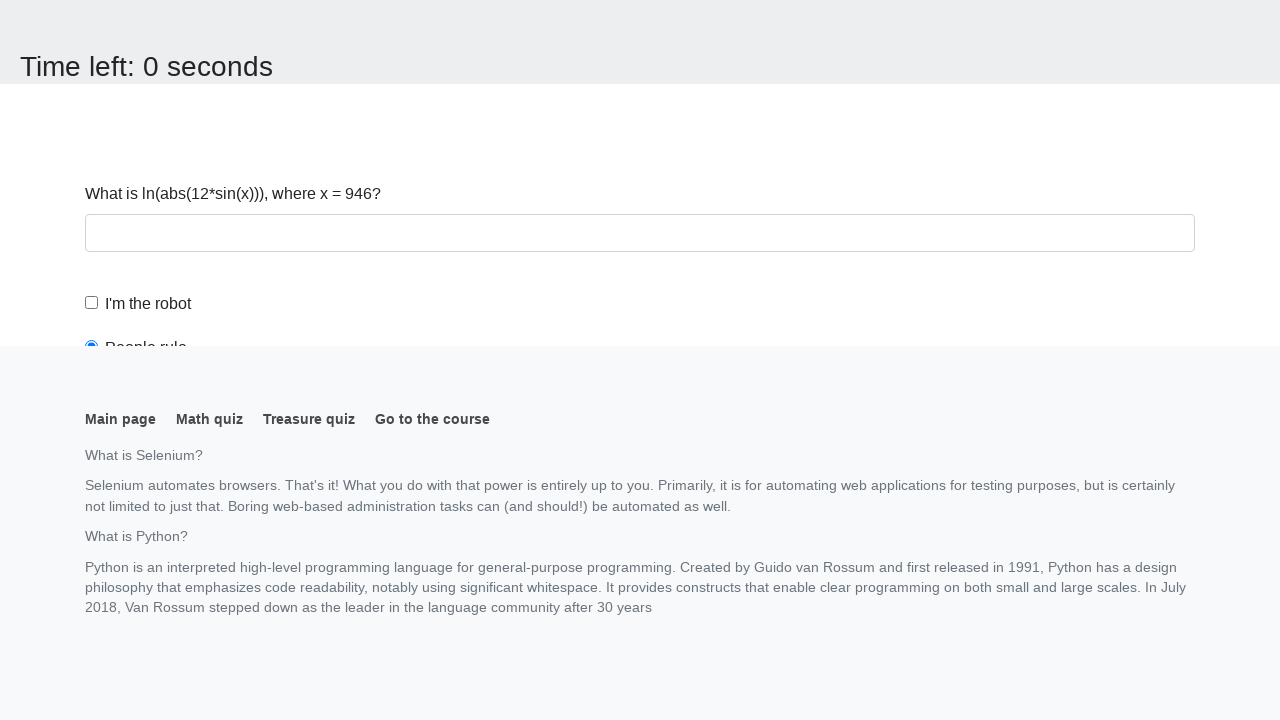

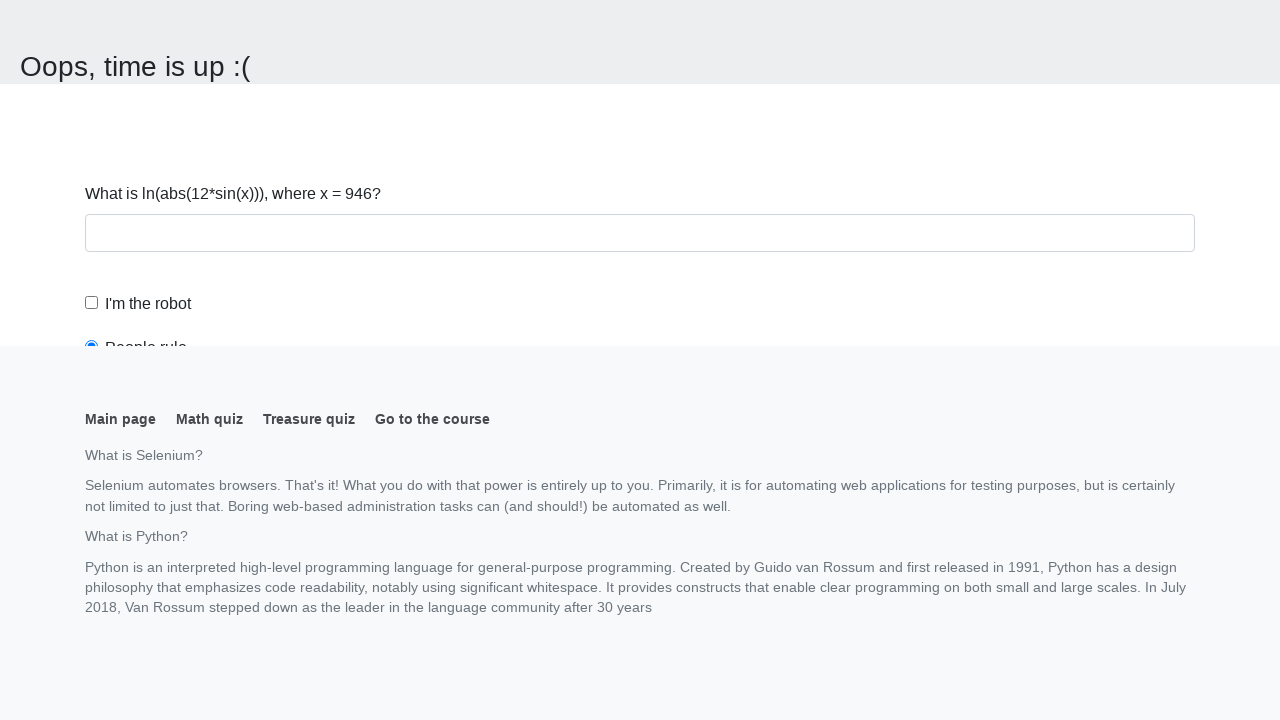